Tests file upload input value display

Starting URL: https://bonigarcia.dev/selenium-webdriver-java/web-form.html

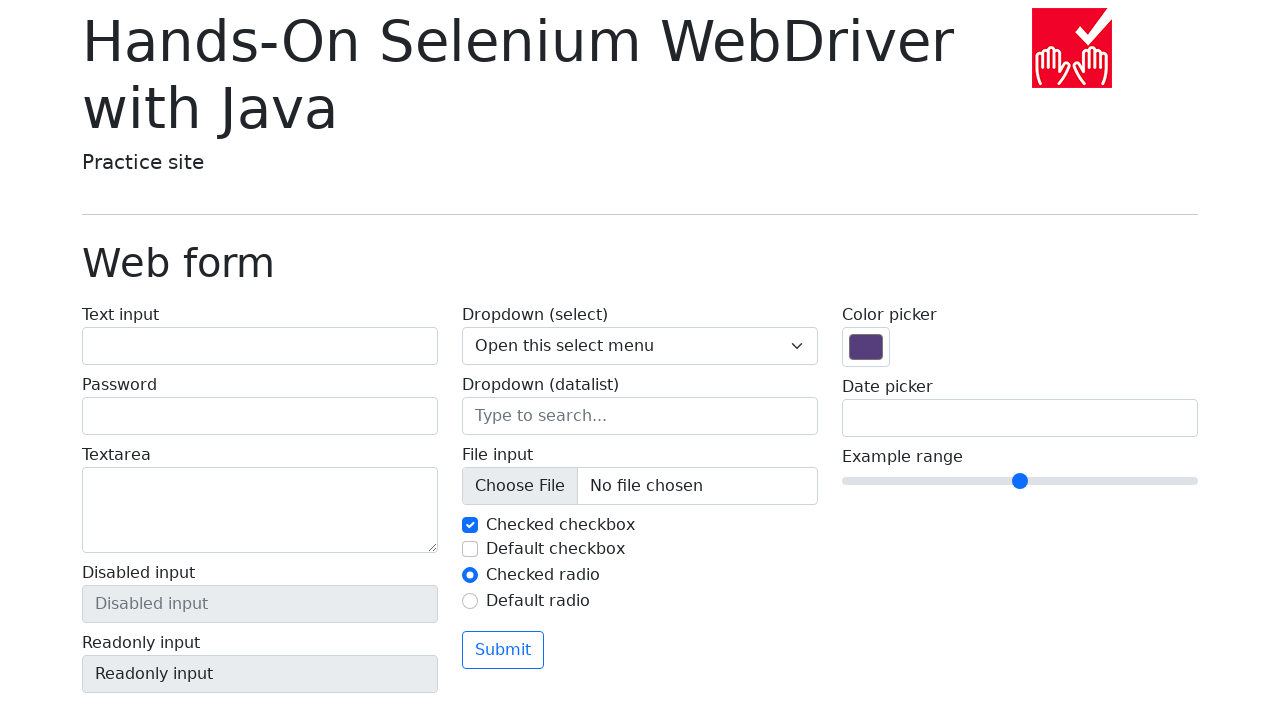

Created temporary test file for upload
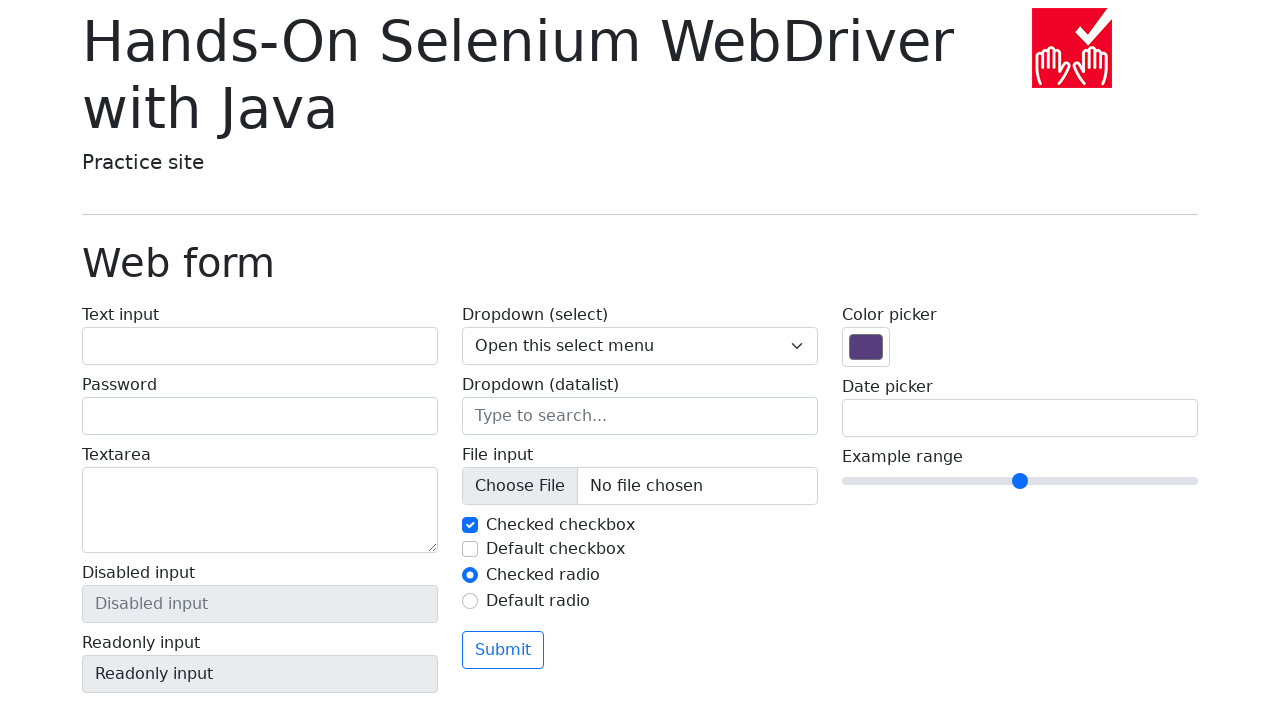

Set input file to temporary test file
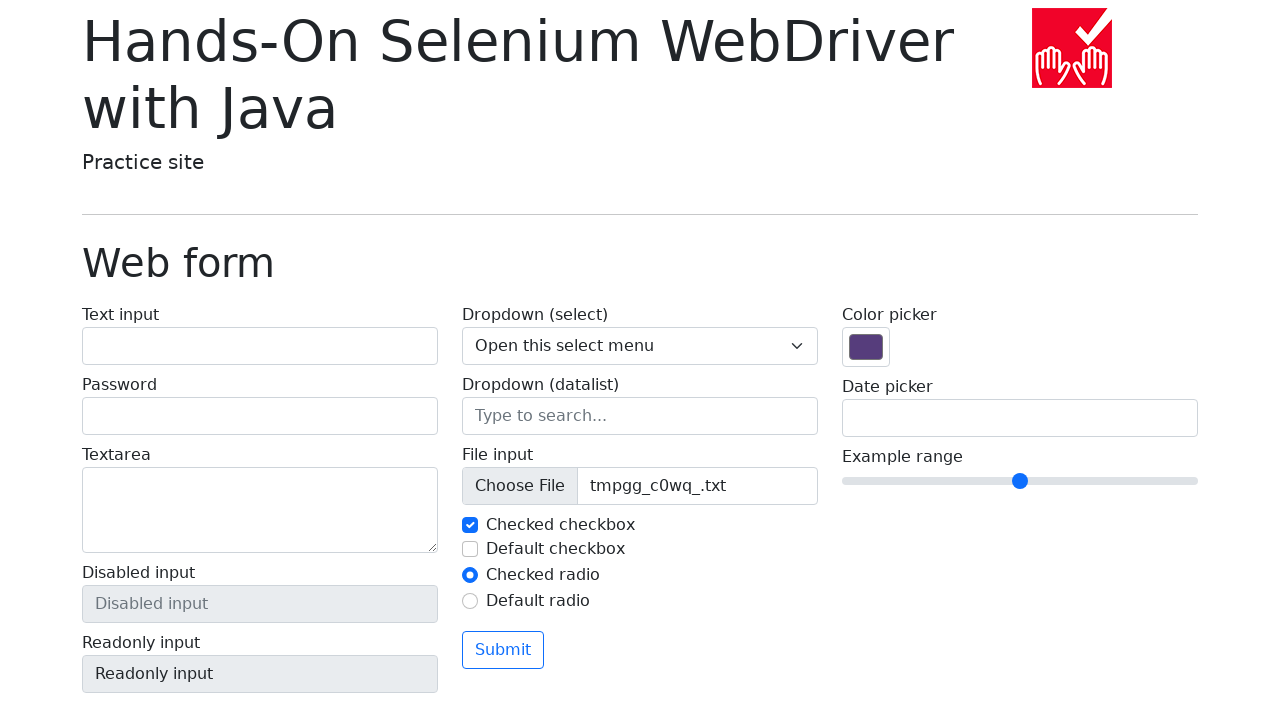

Waited 500ms for file upload to process
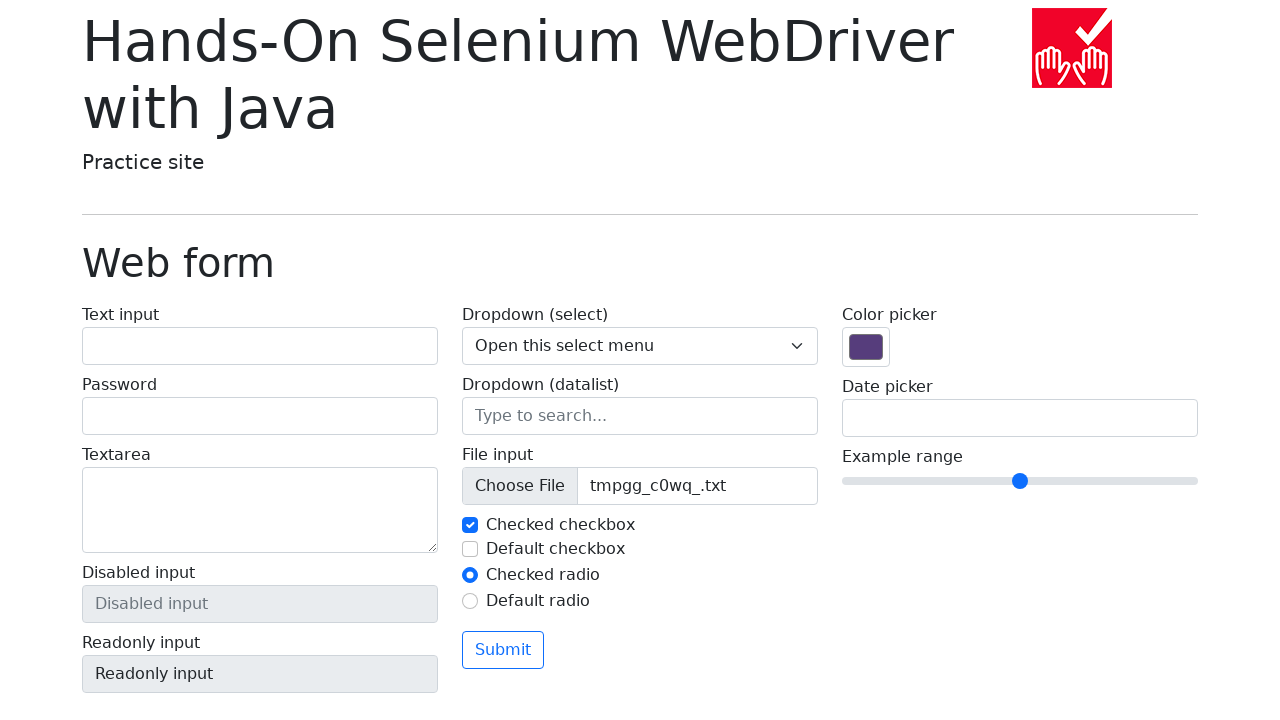

Located file input element
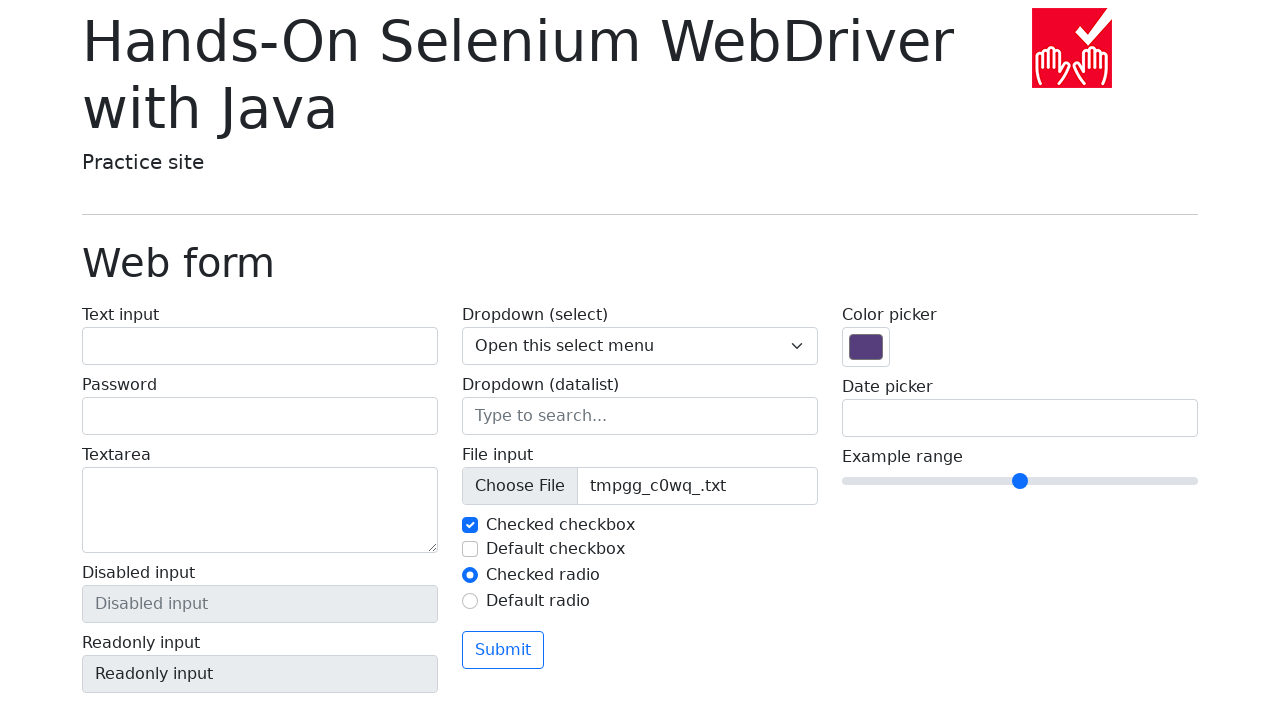

Retrieved file input value from DOM
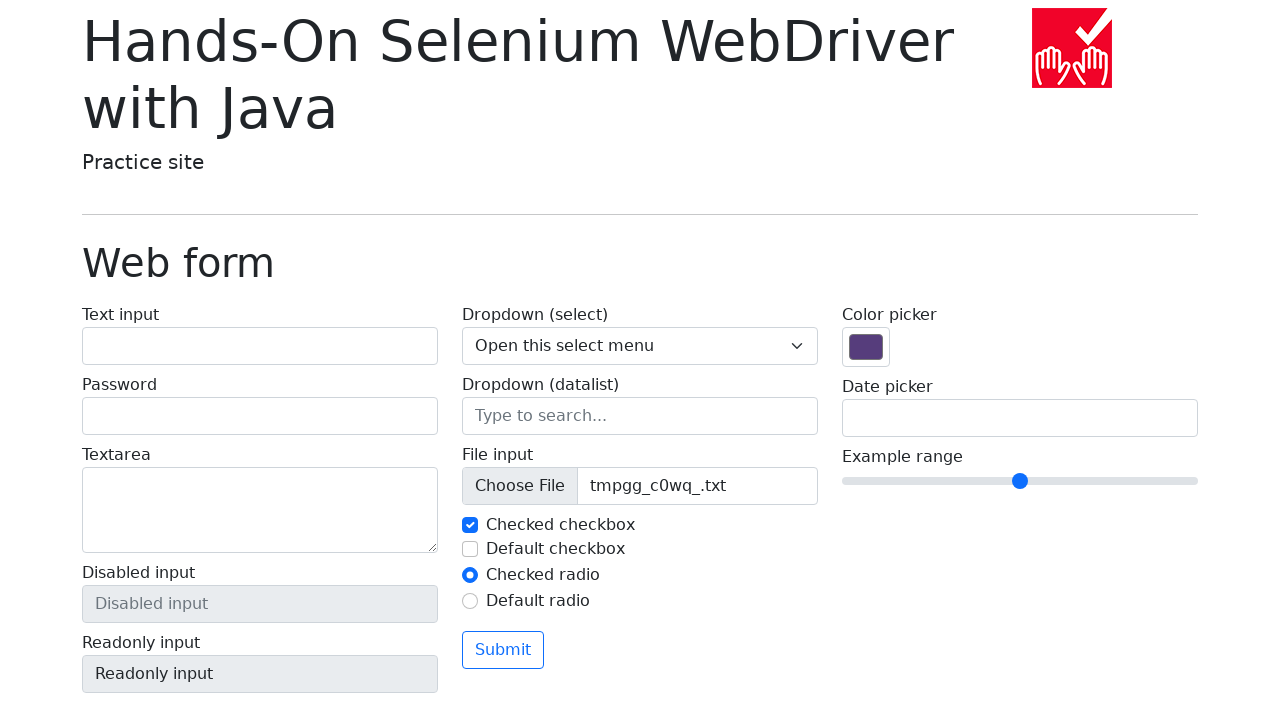

Verified file input value contains filename or fakepath
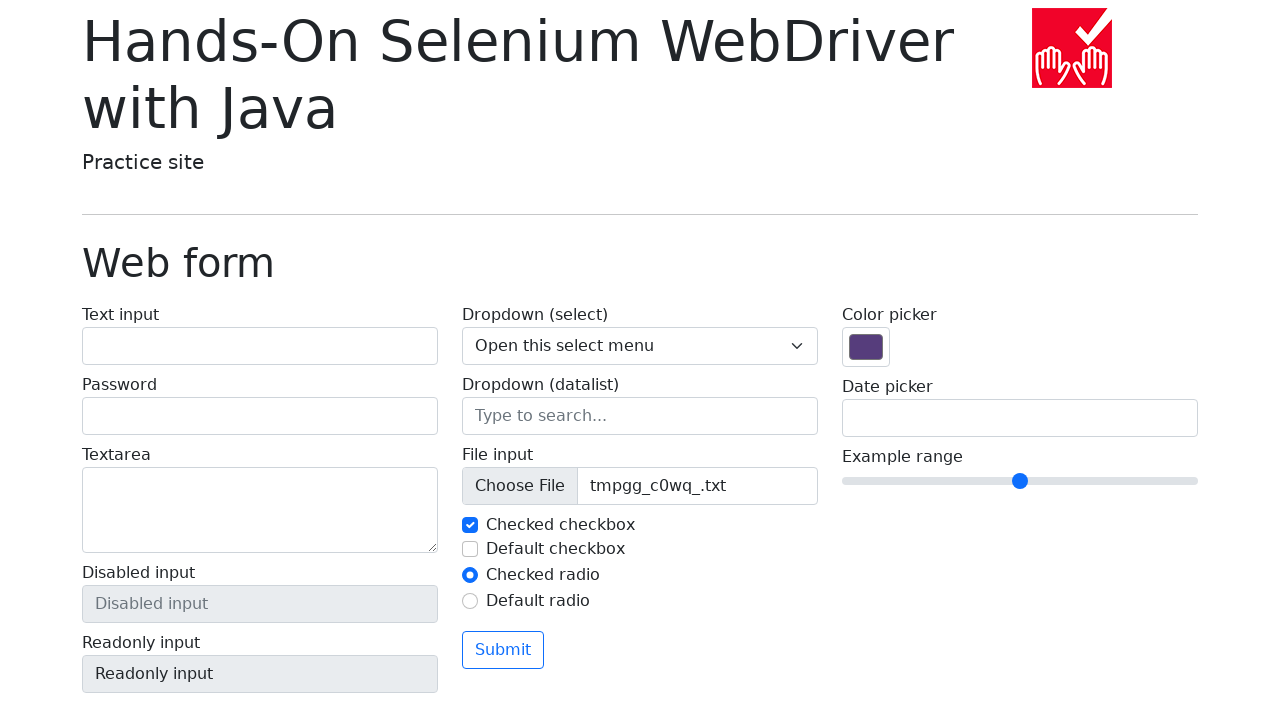

Deleted temporary test file
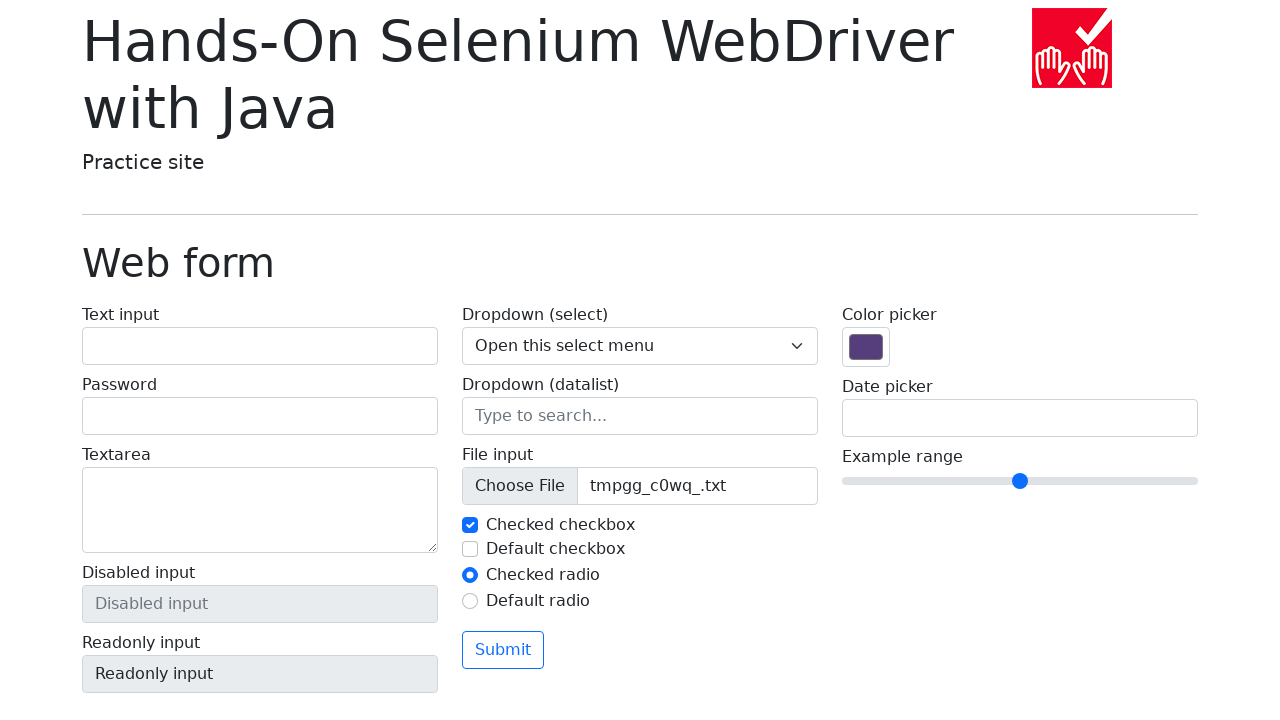

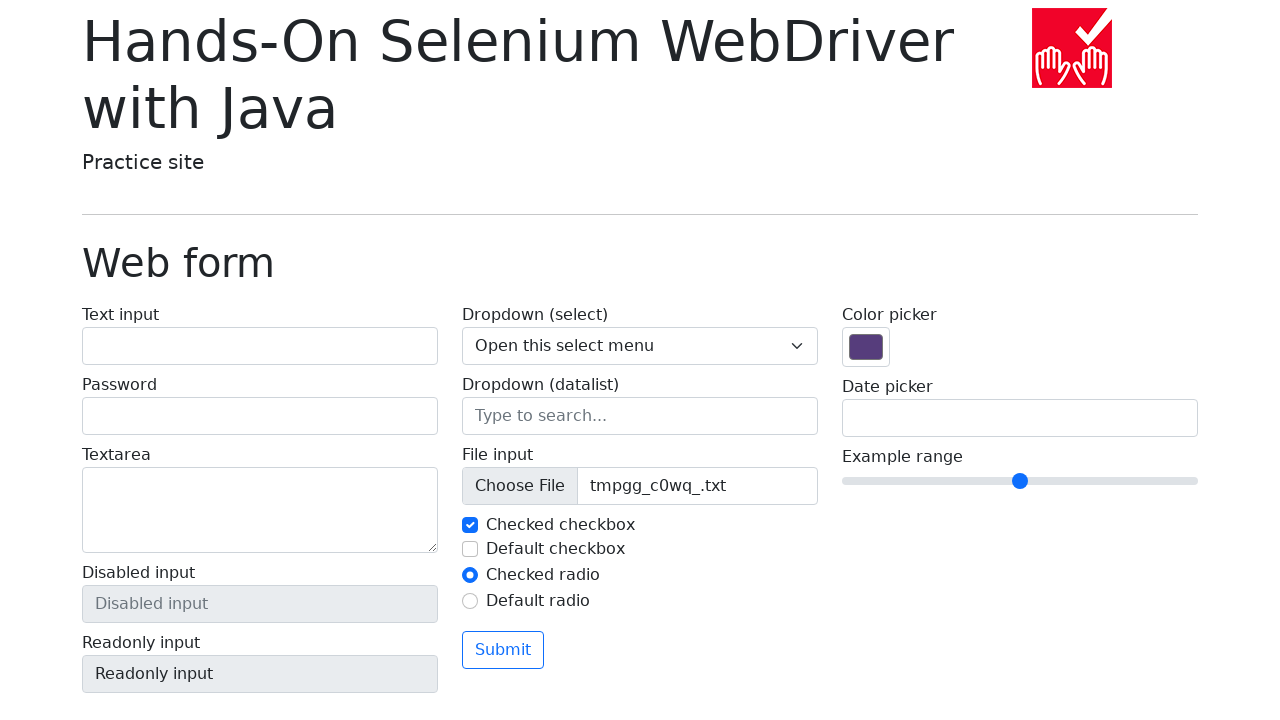